Adds two books to the basket by clicking add to basket buttons

Starting URL: http://practice.automationtesting.in/

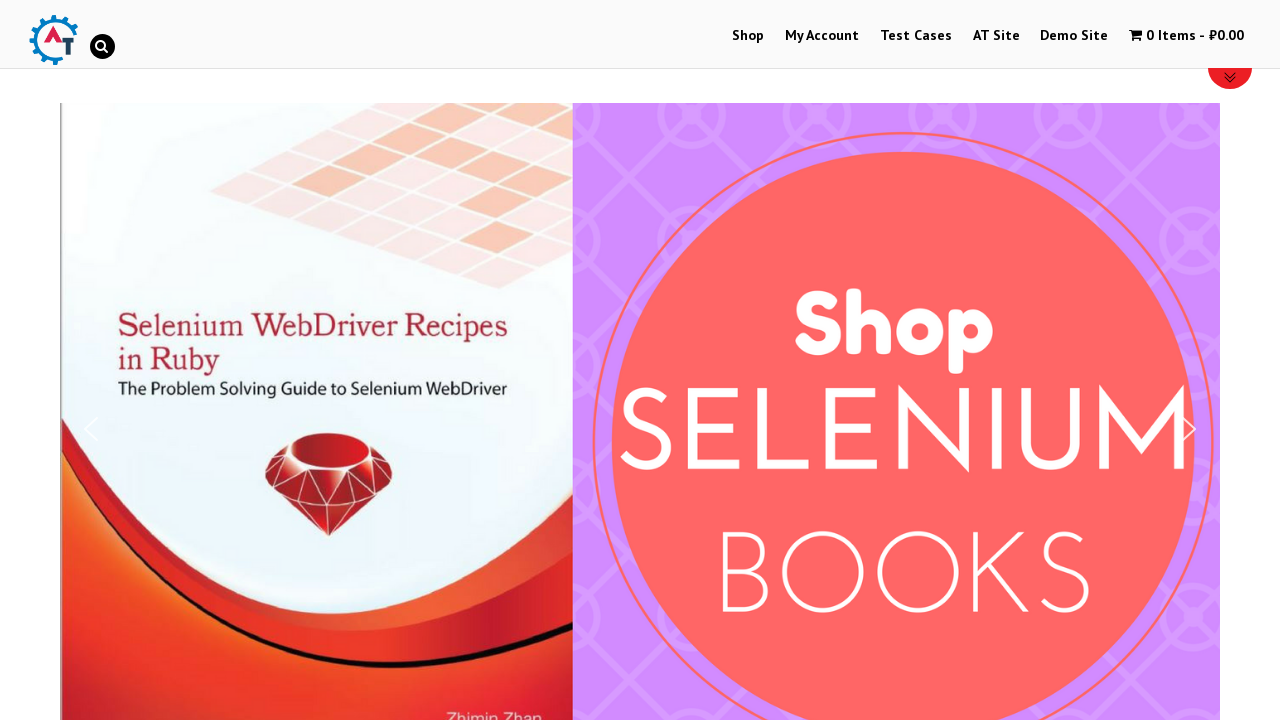

Clicked 'Add to Basket' button for first book at (241, 360) on xpath=//*[@id="text-22-sub_row_1-0-2-0-0"]/div/ul/li/a[2]
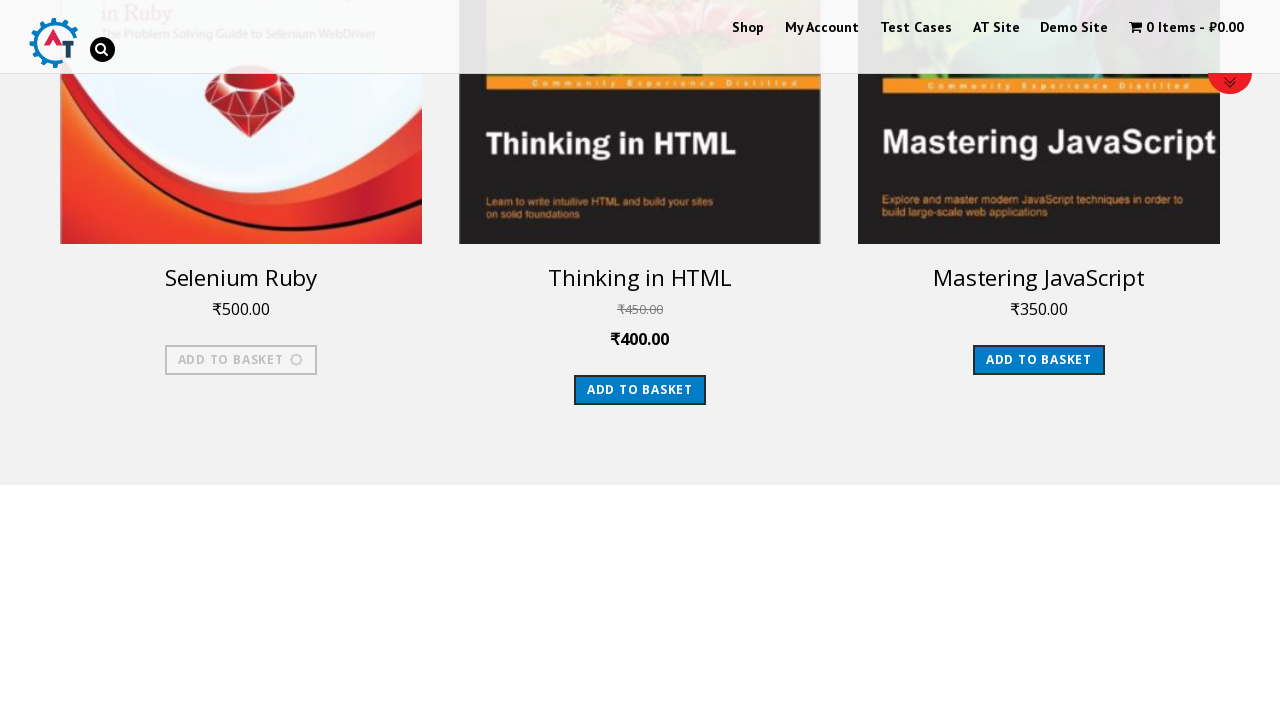

Waited 2 seconds for page to process first book addition
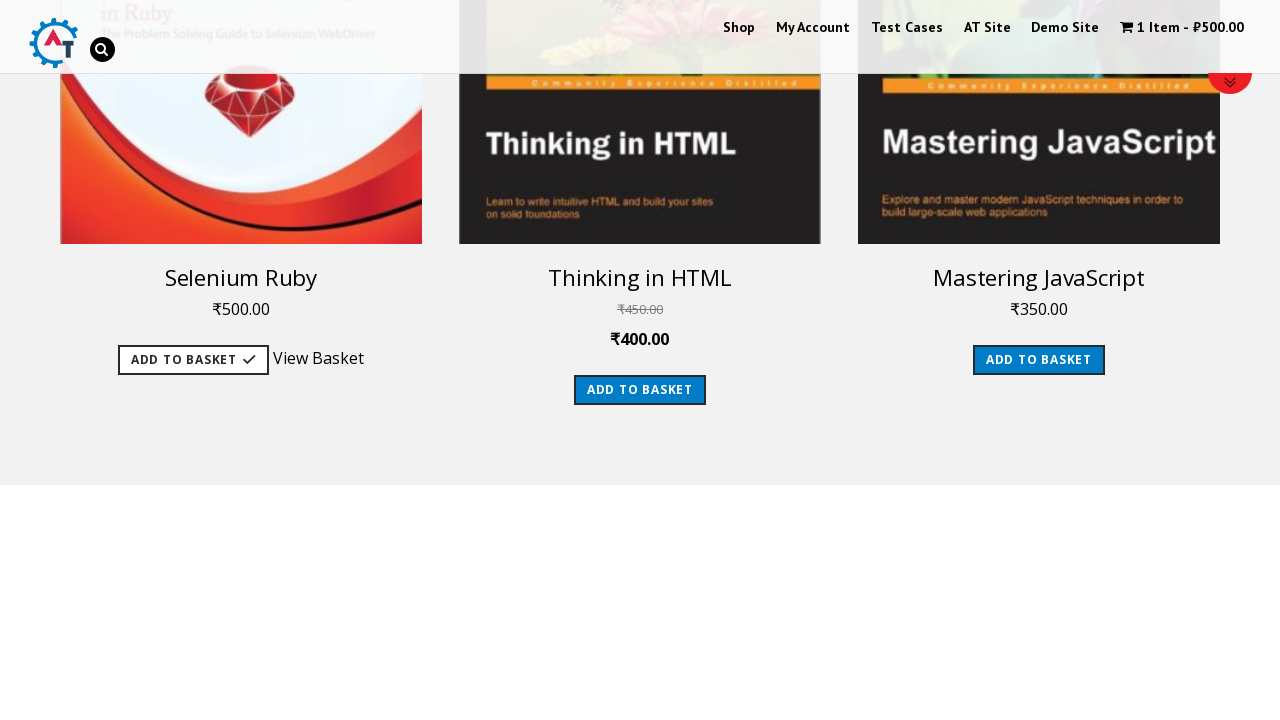

Clicked 'Add to Basket' button for second book at (1039, 360) on xpath=//*[@id="text-22-sub_row_1-0-2-2-0"]/div/ul/li/a[2]
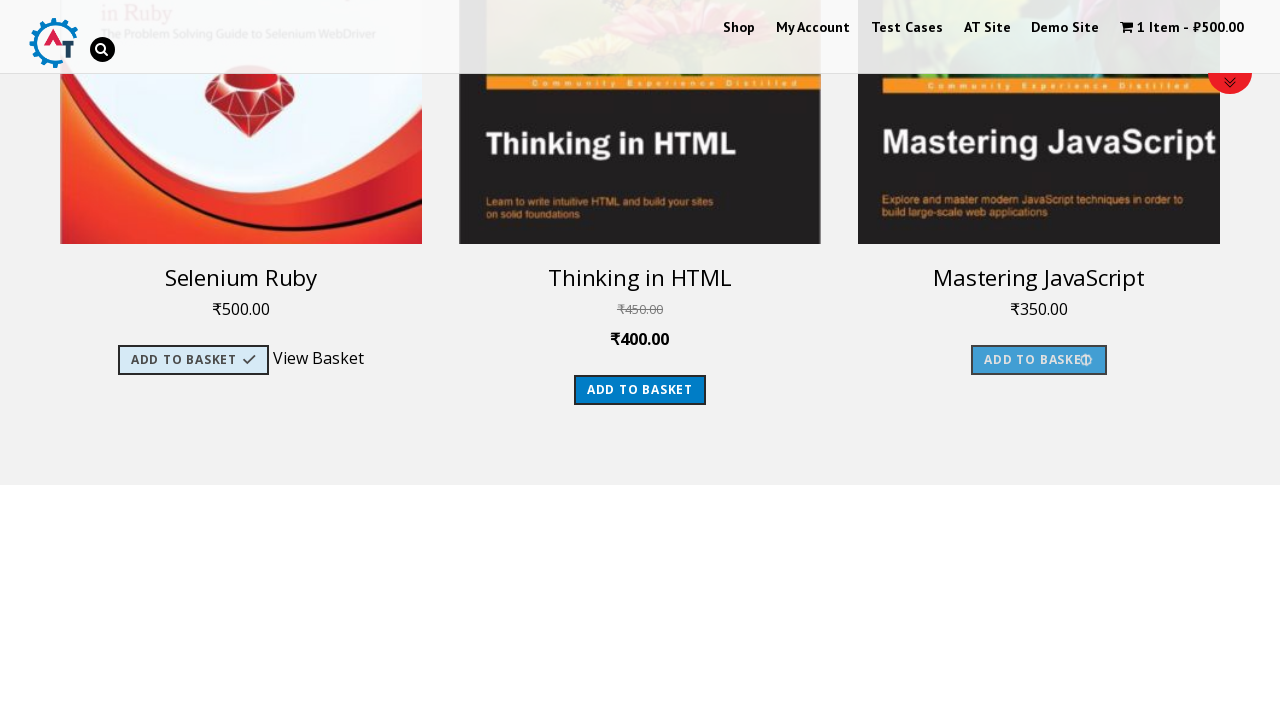

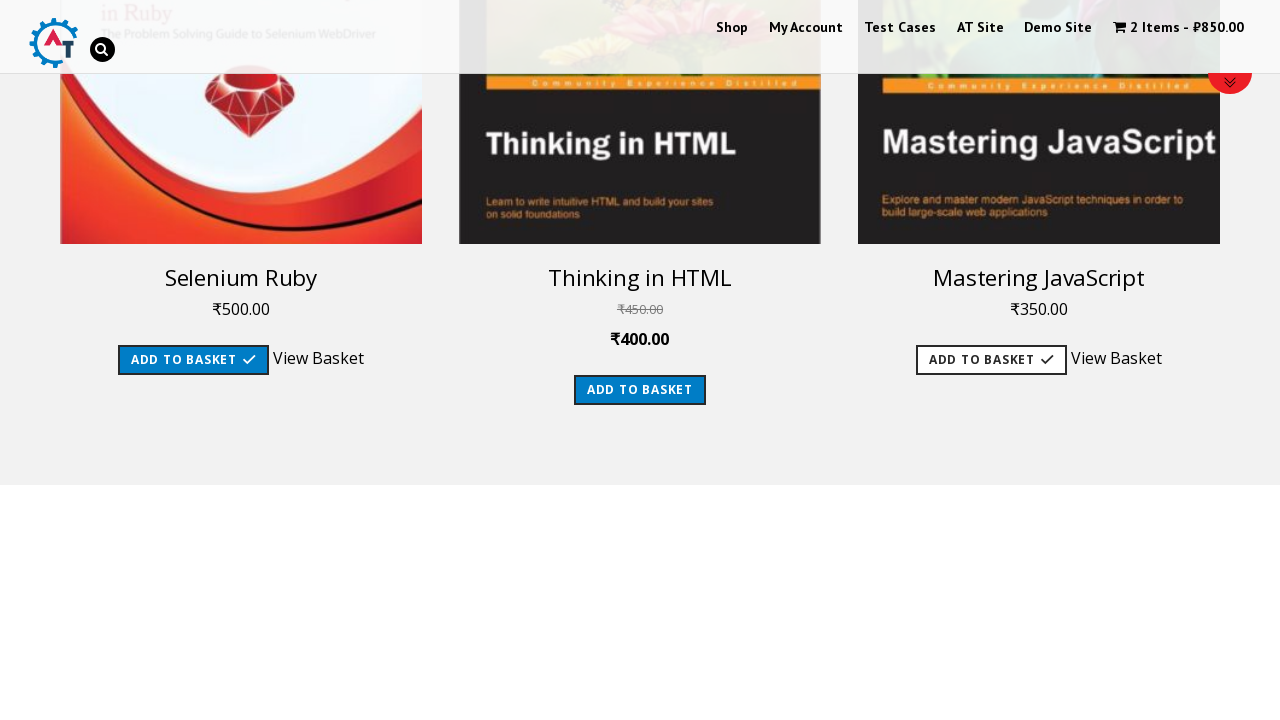